Creates a new paste on Pastebin with bash code, sets syntax highlighting to Bash, expiration to 10 minutes, and a specific title about git commands

Starting URL: https://pastebin.com

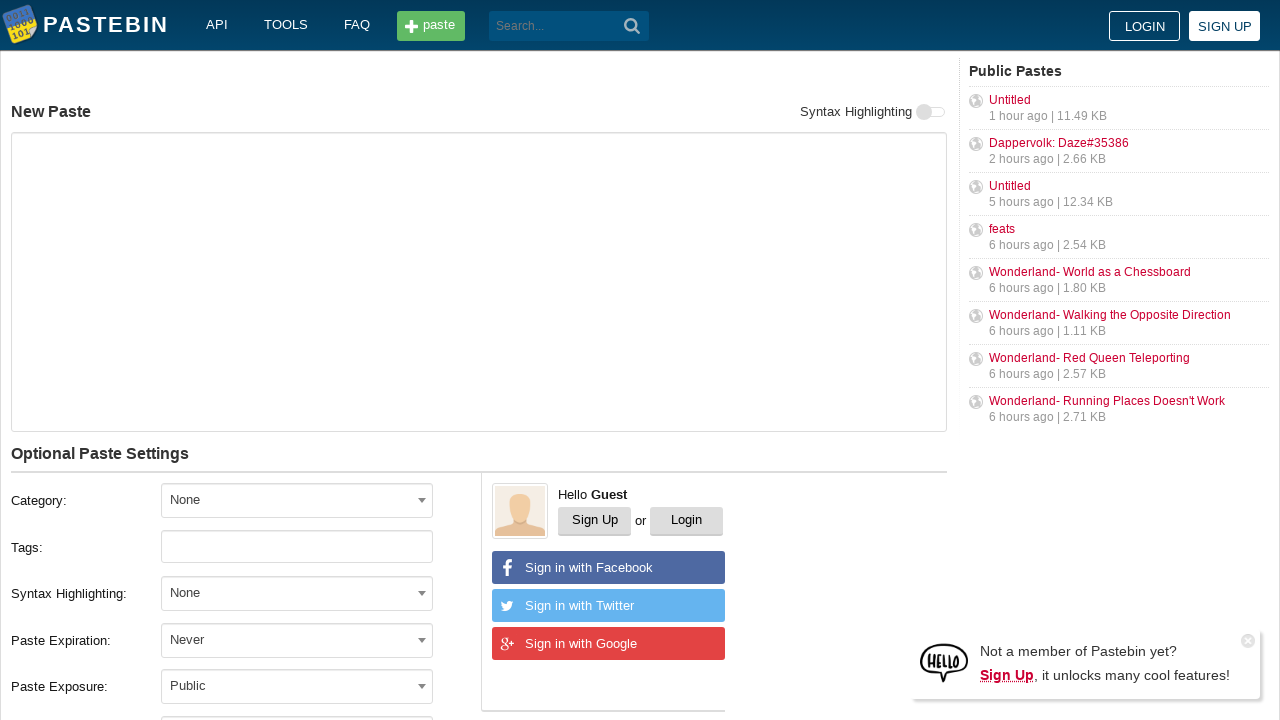

Filled paste content with bash git commands on #postform-text
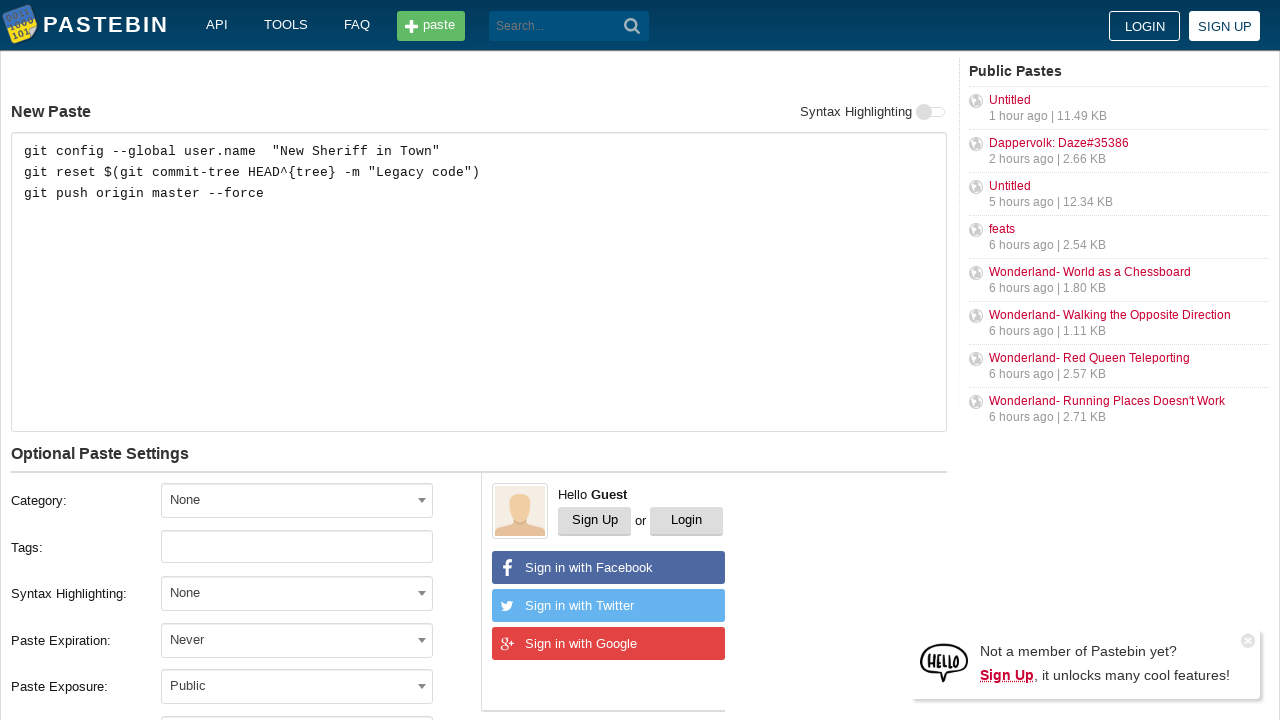

Clicked syntax highlighting dropdown at (297, 593) on #select2-postform-format-container
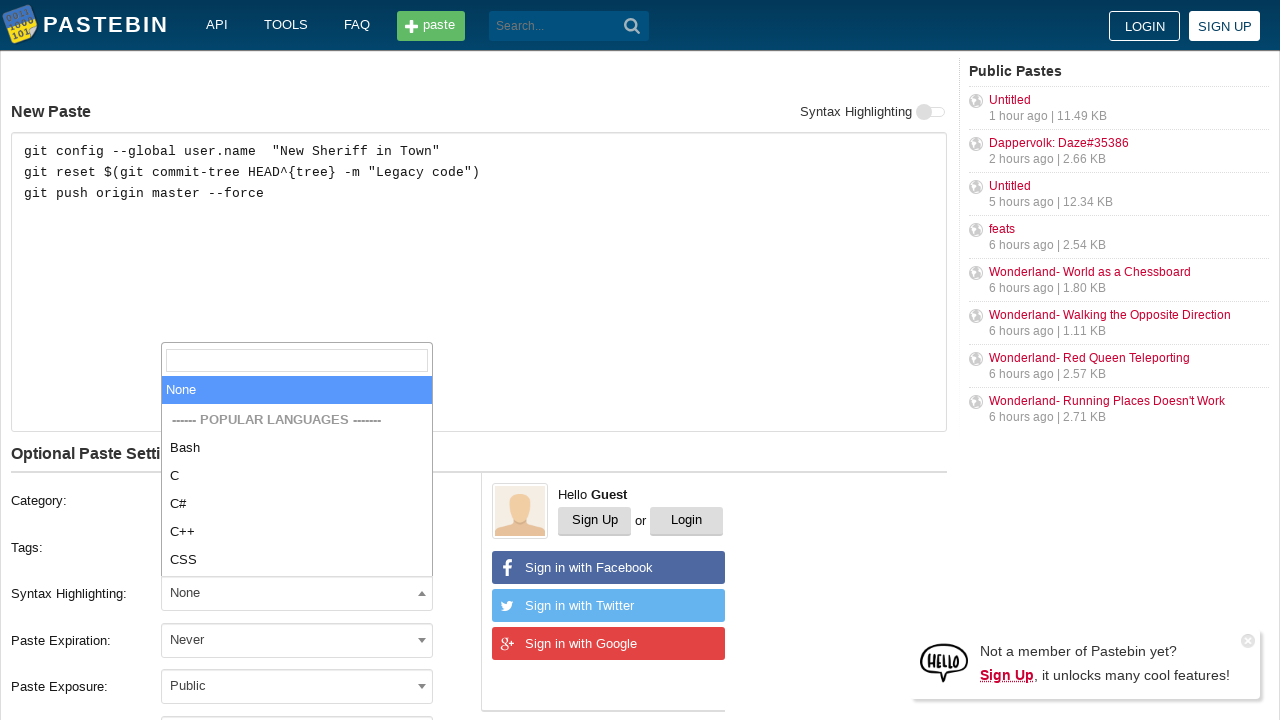

Typed 'Bash' in syntax highlighting search on .select2-search__field
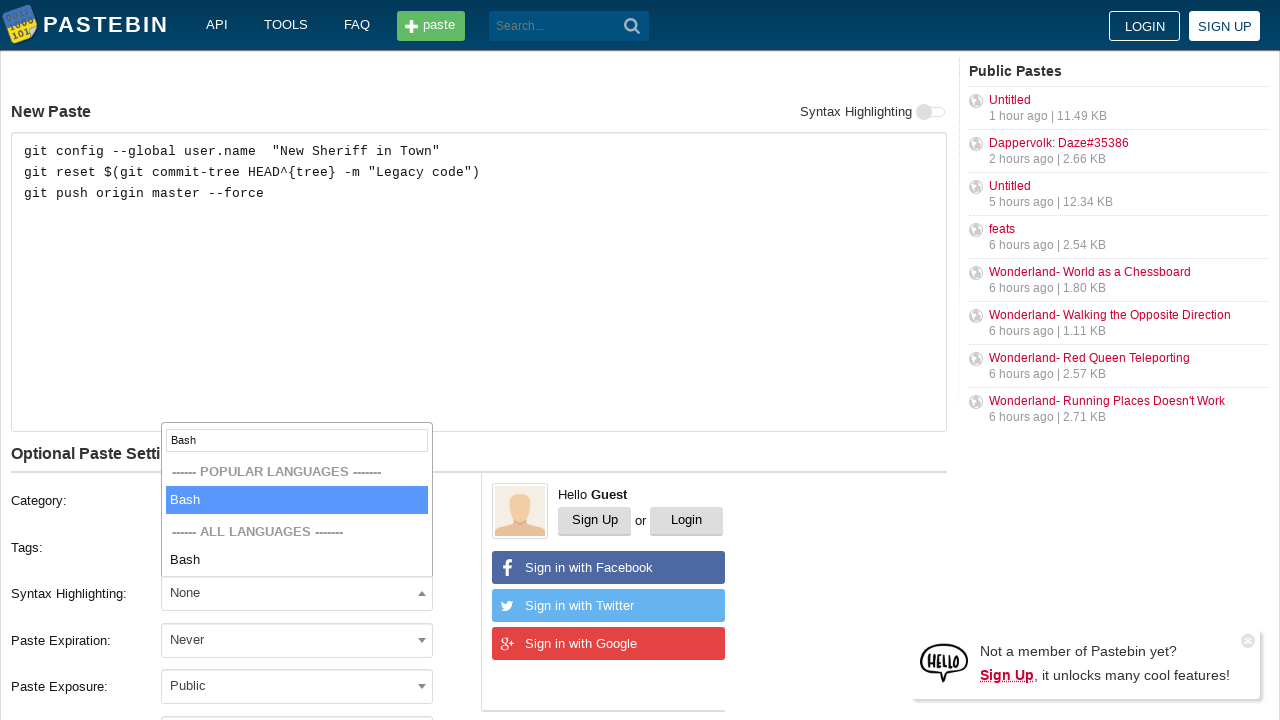

Selected Bash as syntax highlighting at (297, 500) on xpath=//li[contains(text(), 'Bash')]
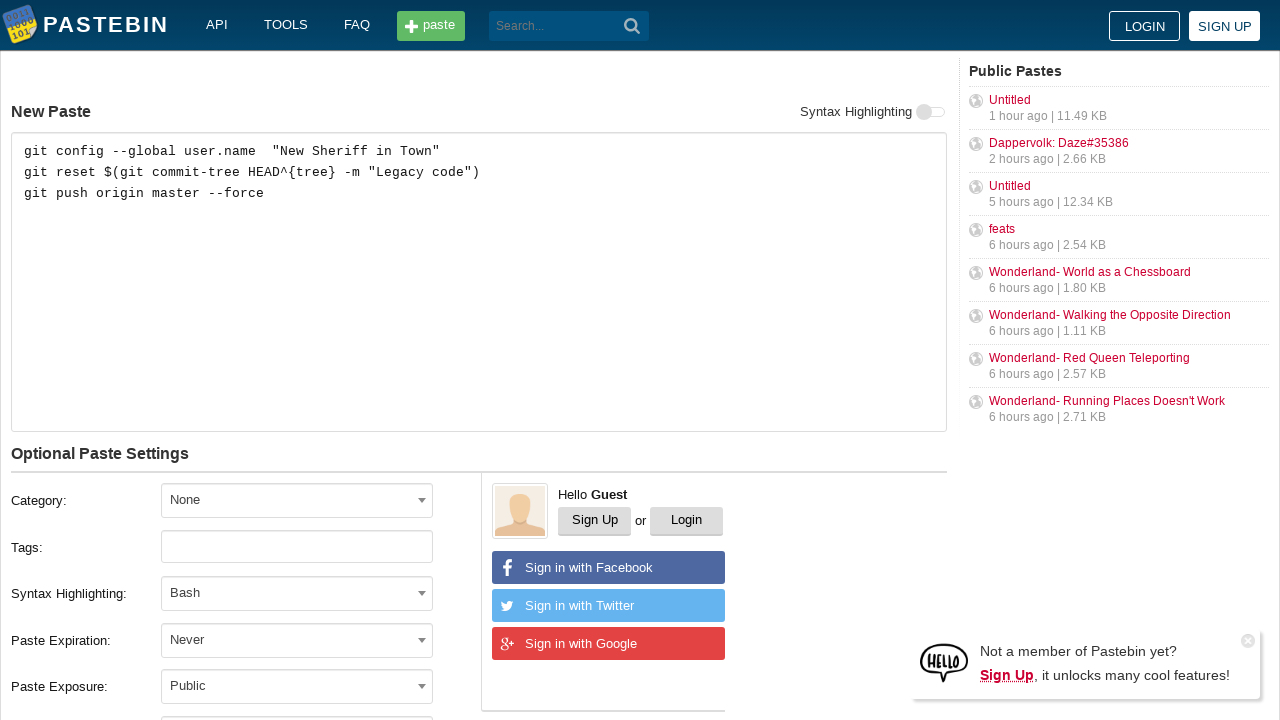

Clicked expiration dropdown at (297, 640) on #select2-postform-expiration-container
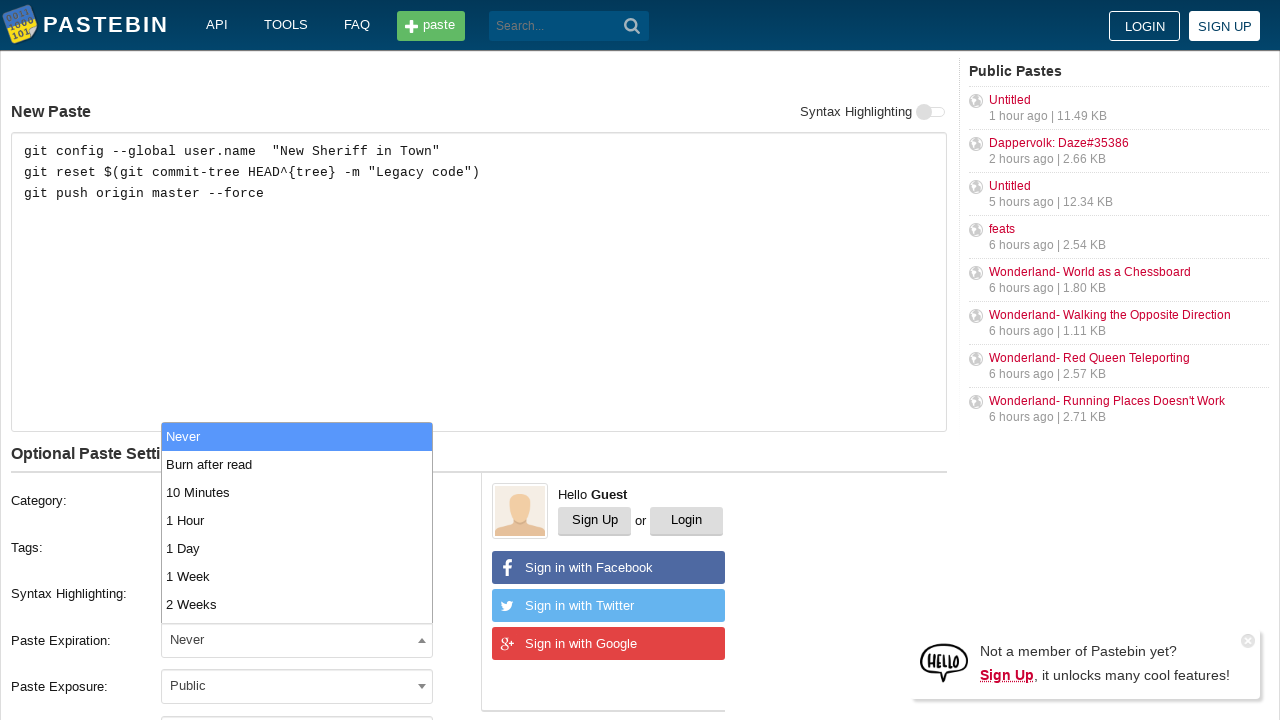

Selected 10 Minutes expiration time at (297, 492) on xpath=//li[contains(text(), '10 Minutes')]
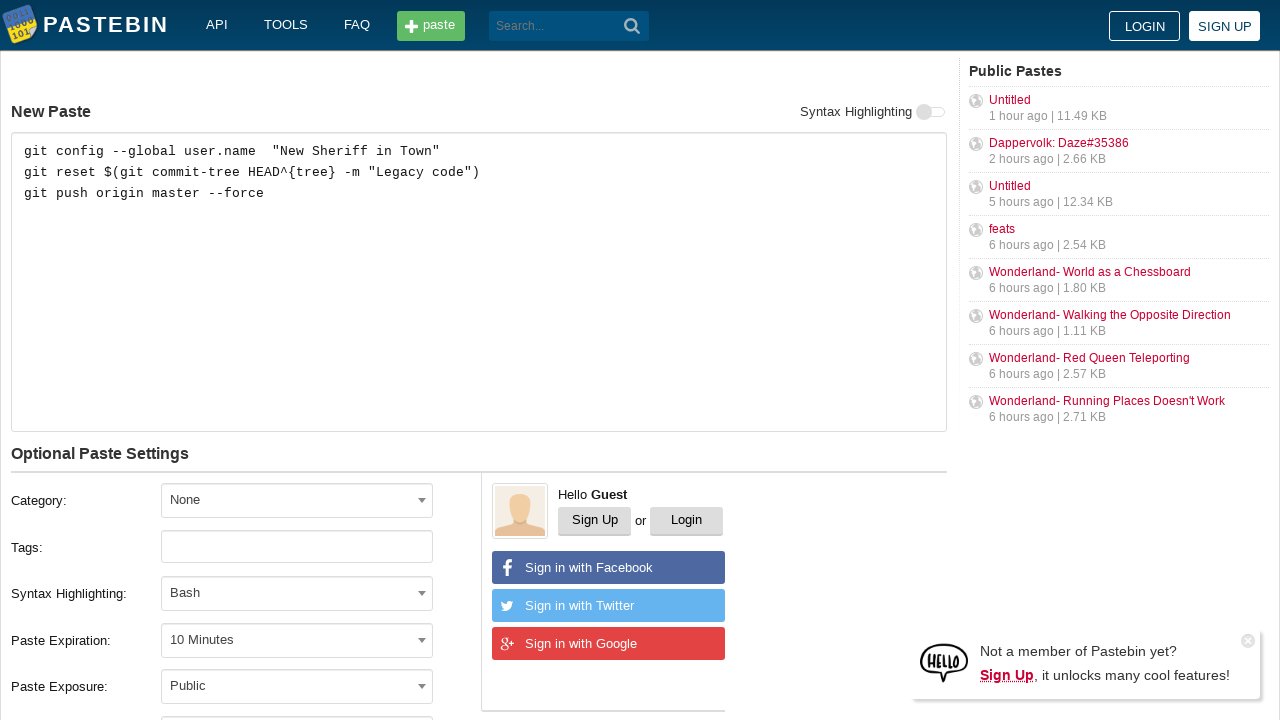

Filled paste title with 'how to gain dominance among developers' on #postform-name
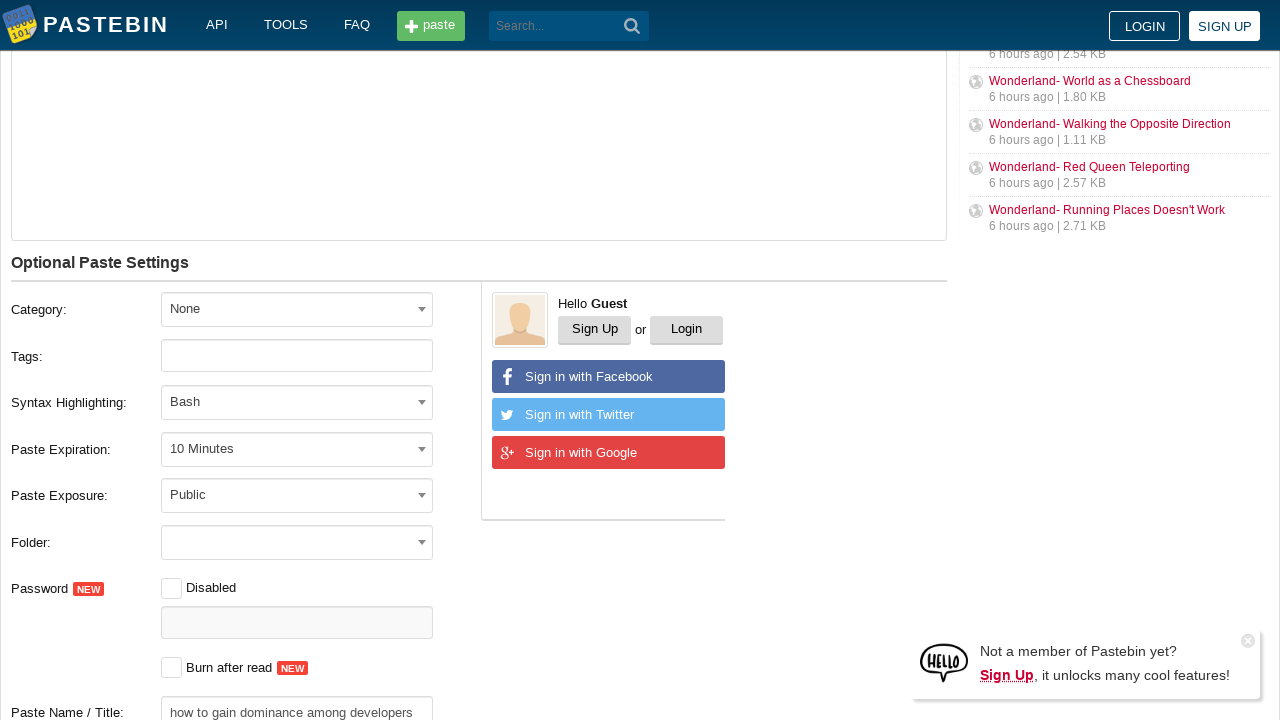

Clicked submit button to create paste at (632, 26) on button[type='submit']
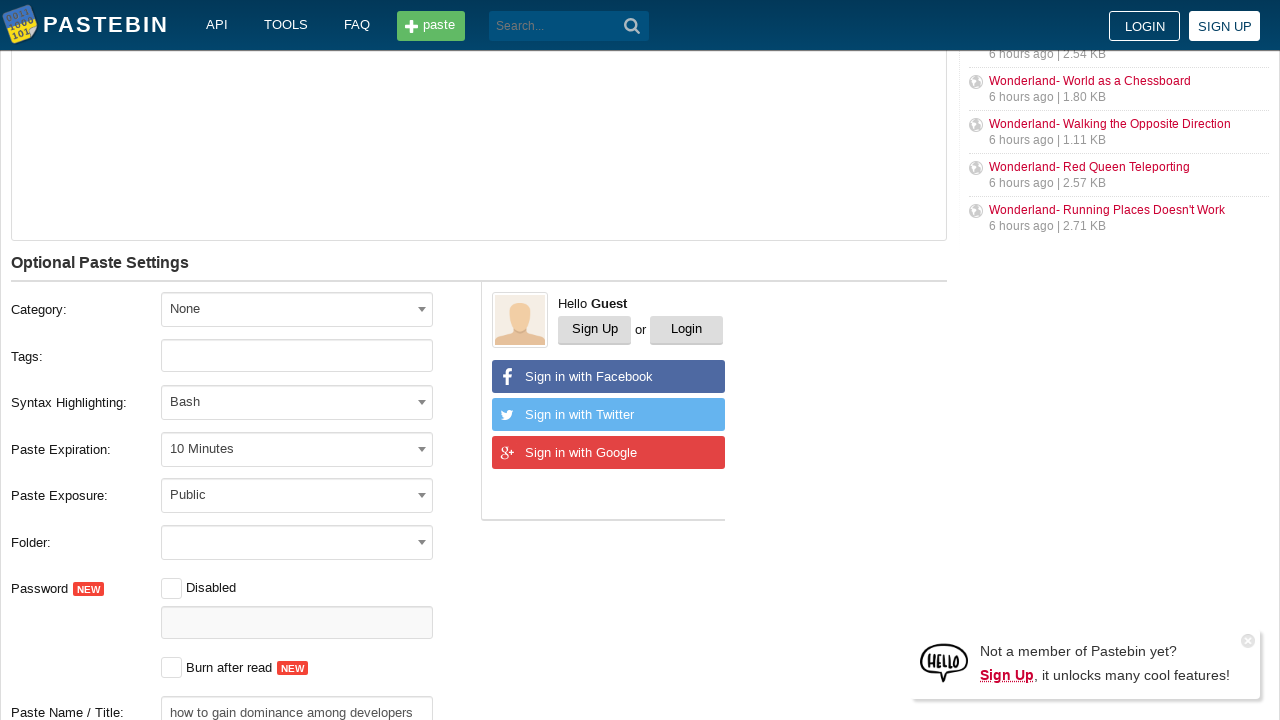

Waited for network idle state - paste created successfully
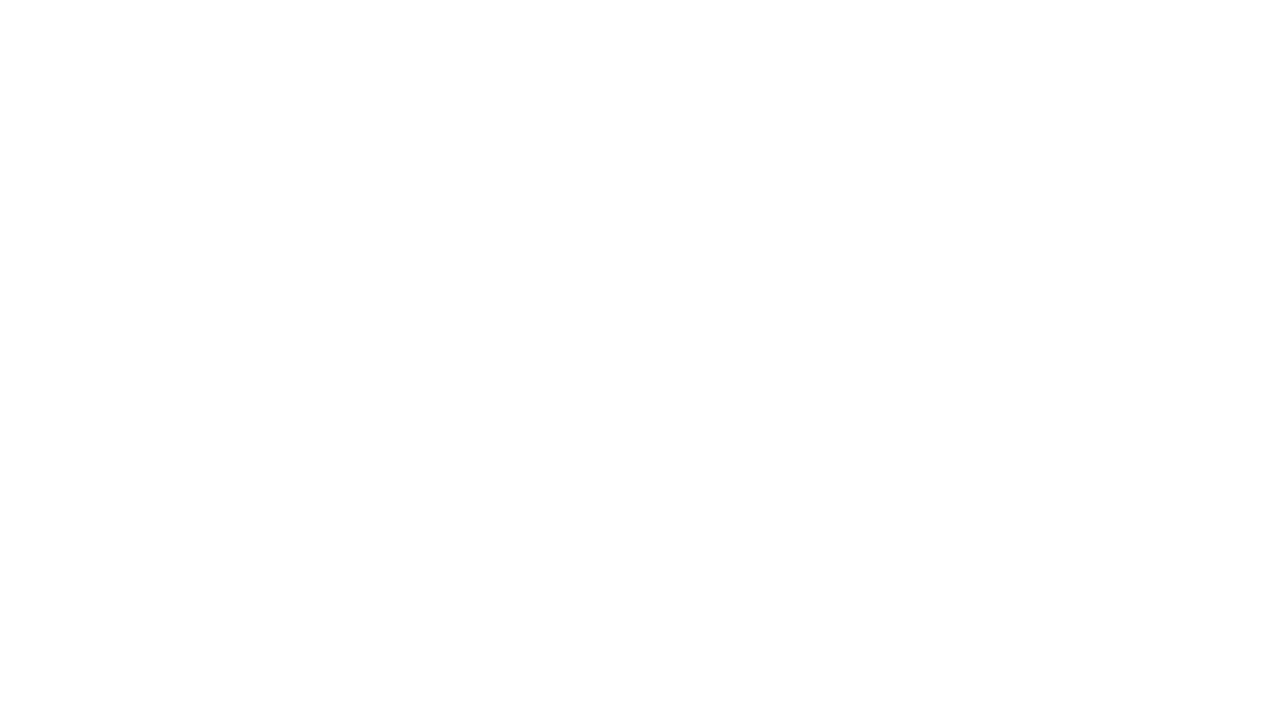

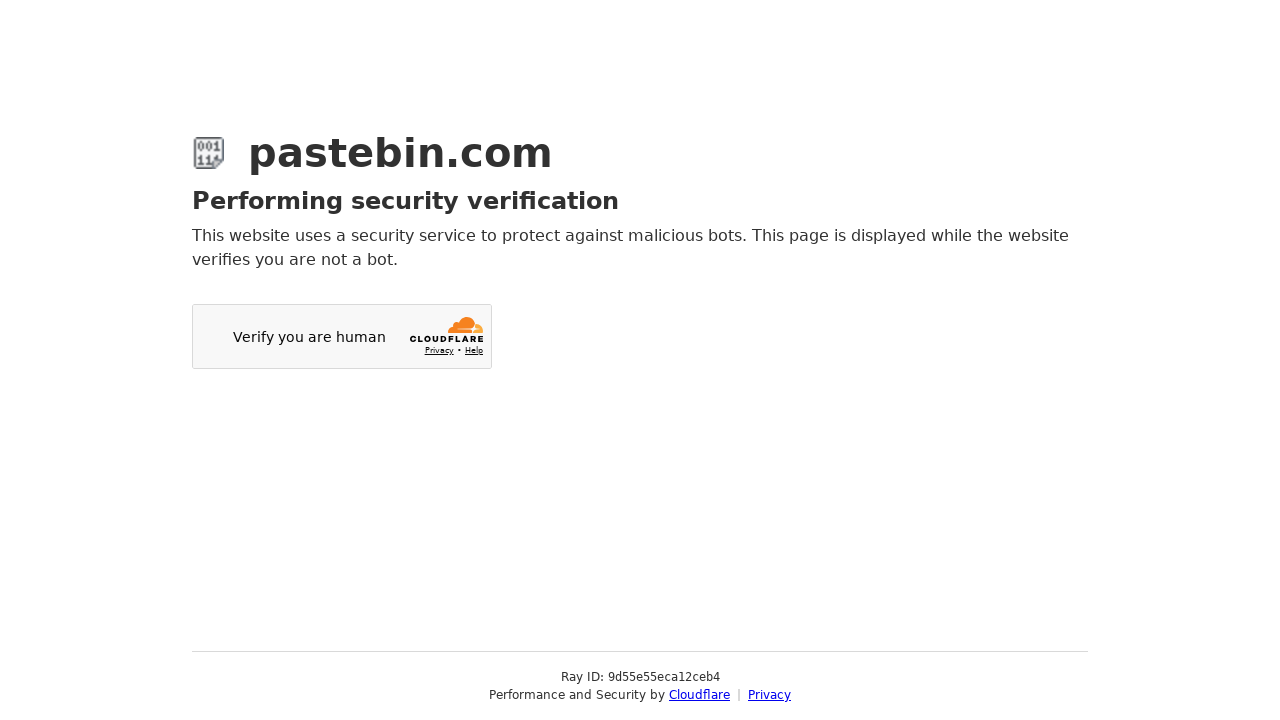